Tests the search functionality on Python.org by entering a search query and submitting the form using the Enter key

Starting URL: https://www.python.org

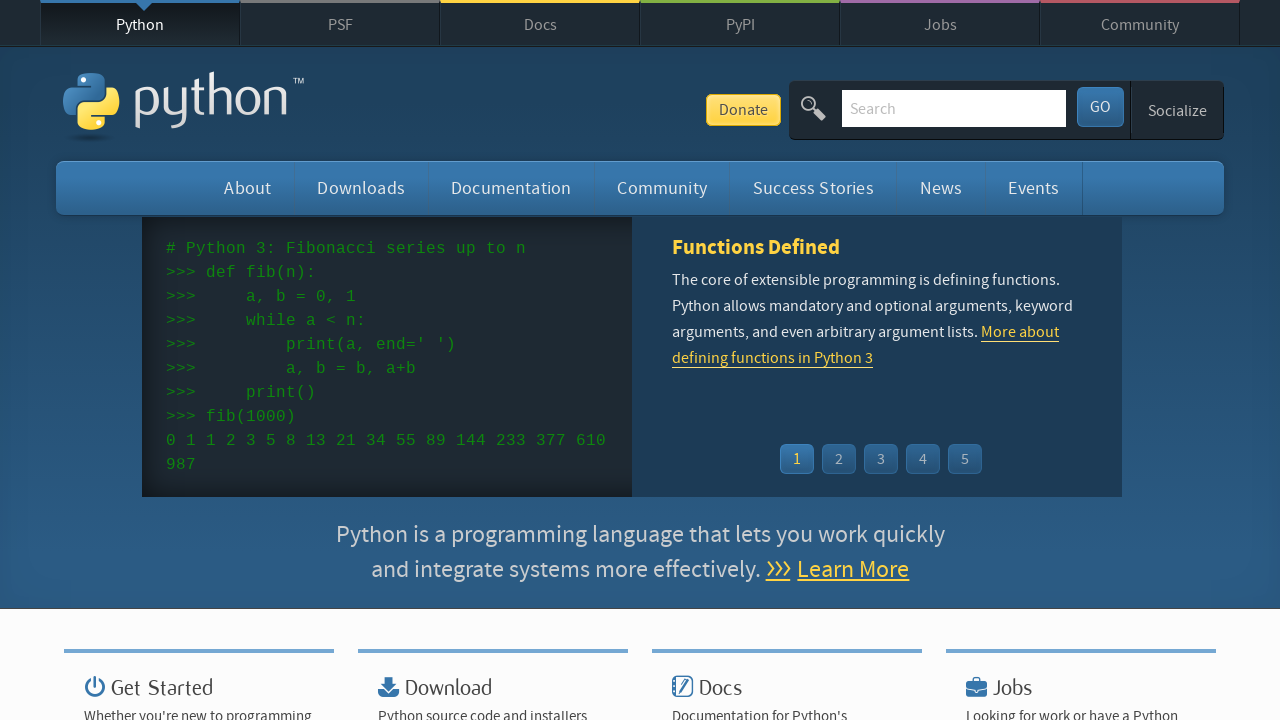

Cleared the search bar on Python.org on input[name='q']
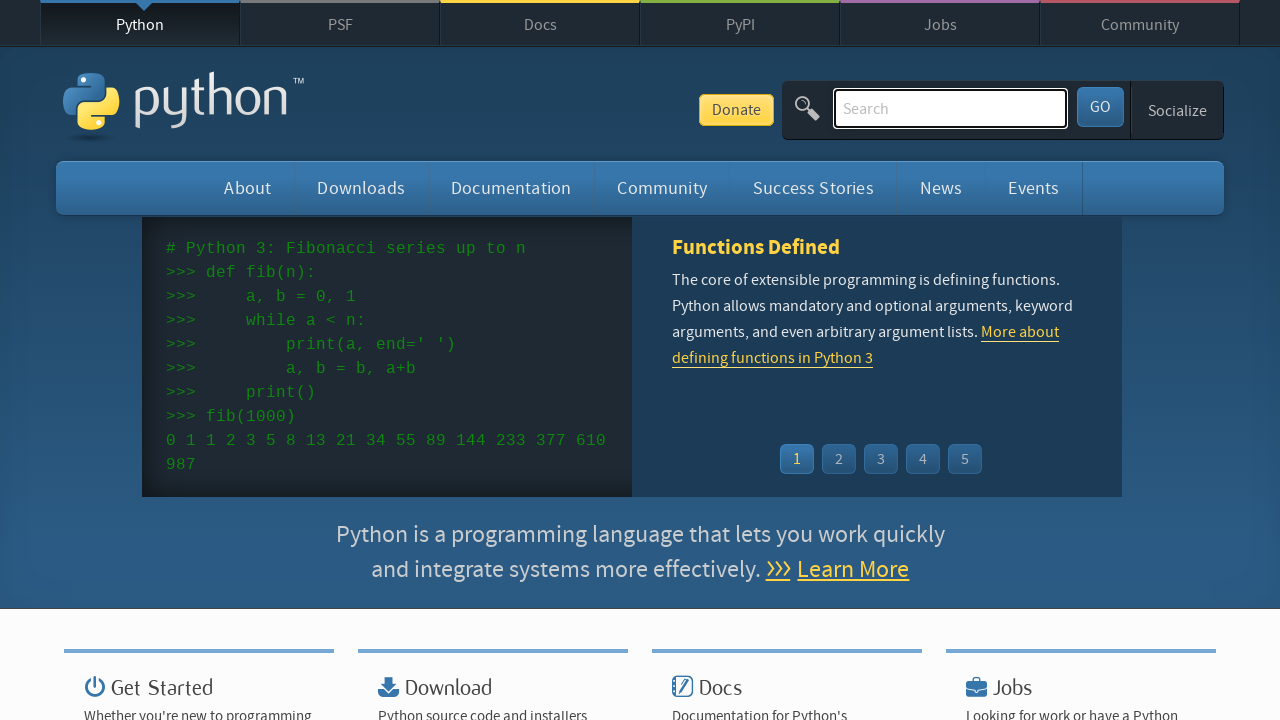

Entered search query 'Getting started with Selenium' in the search field on input[name='q']
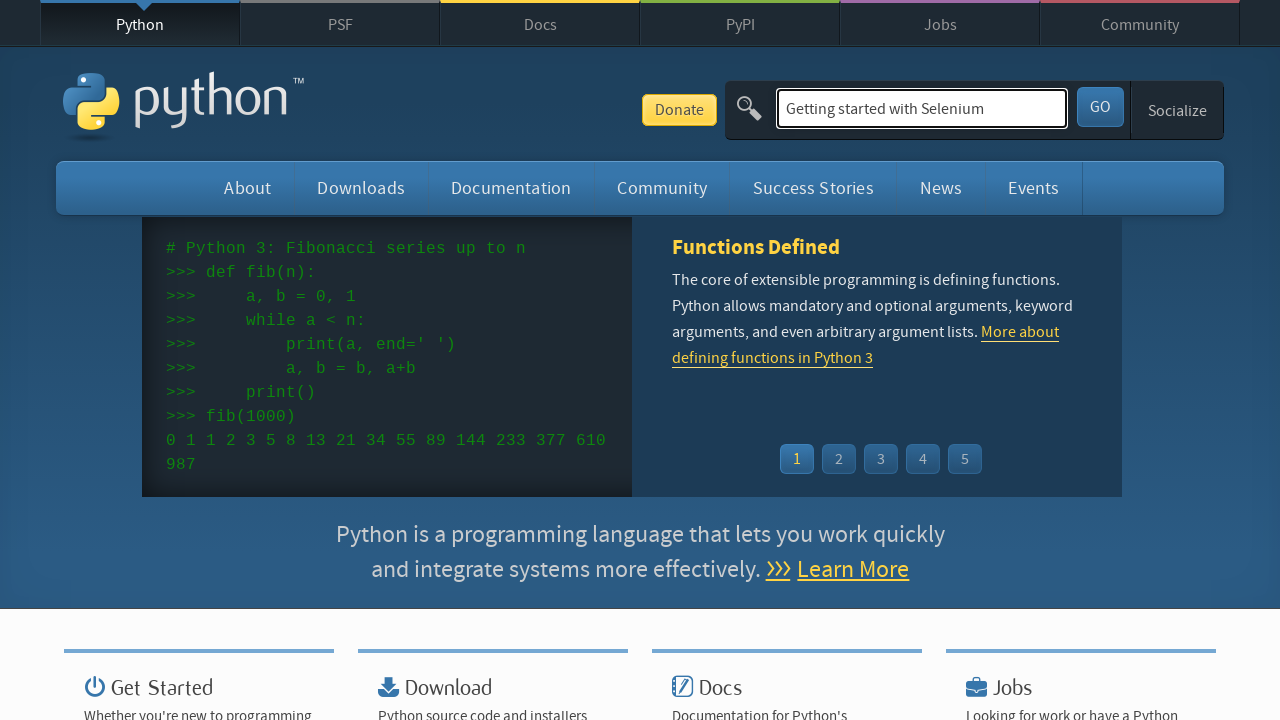

Pressed Enter to submit the search form on input[name='q']
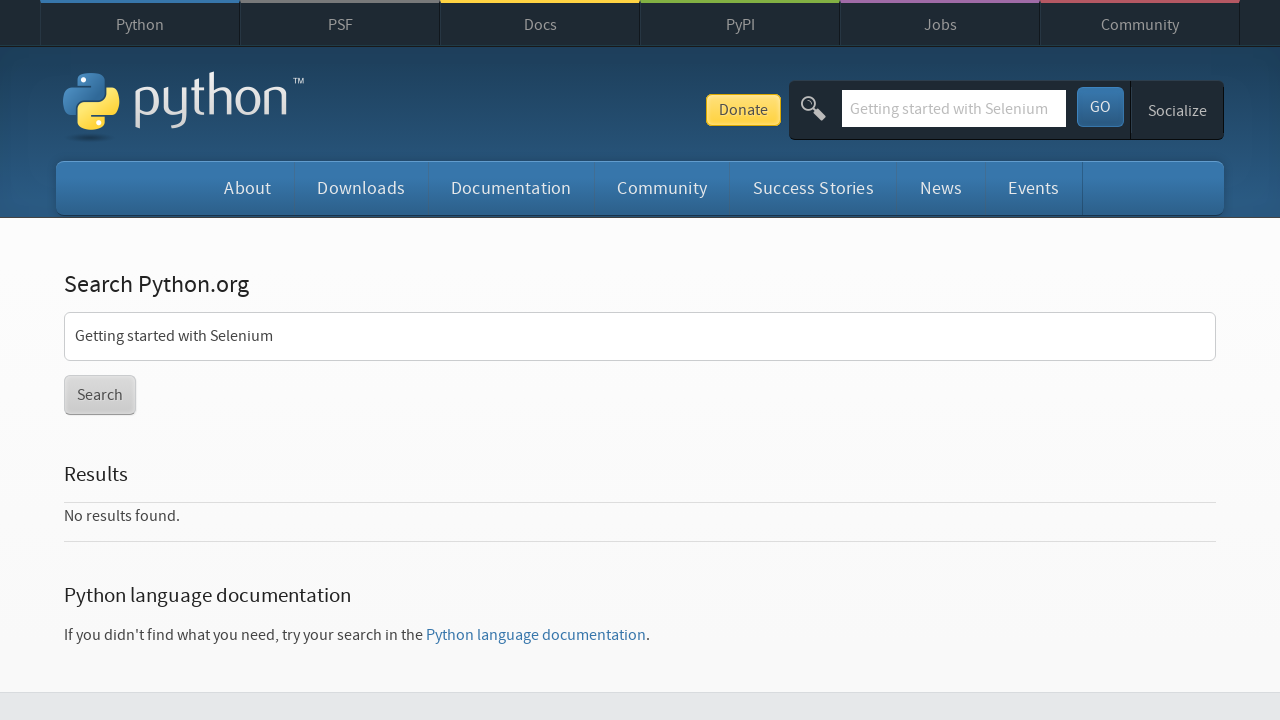

Search results page loaded successfully
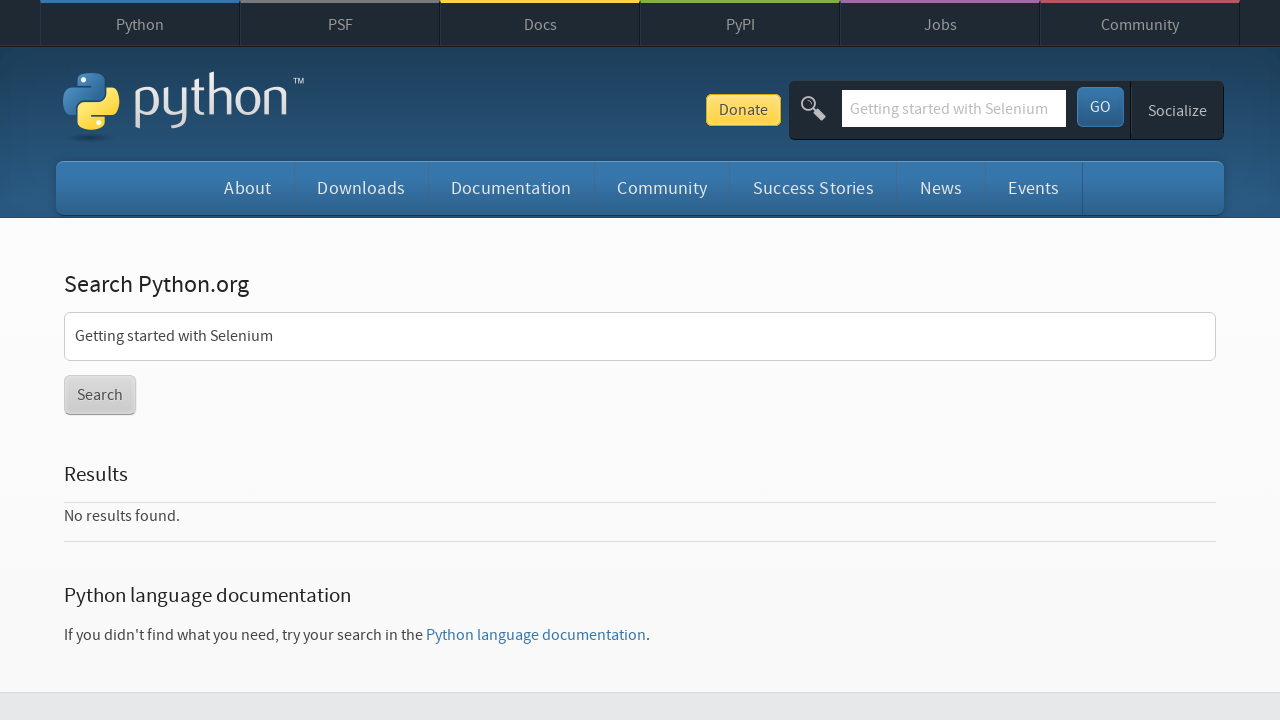

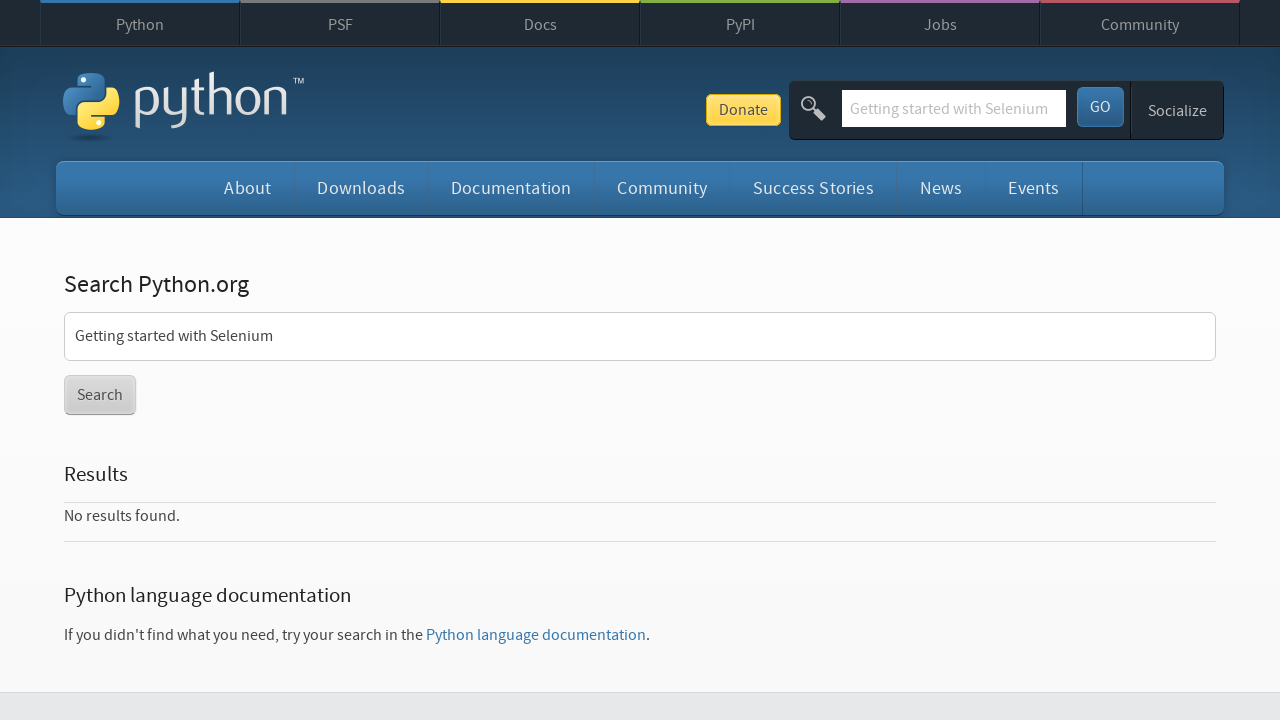